Tests the "Get started" link on the Playwright website by clicking it and verifying the Installation heading appears

Starting URL: https://playwright.dev/

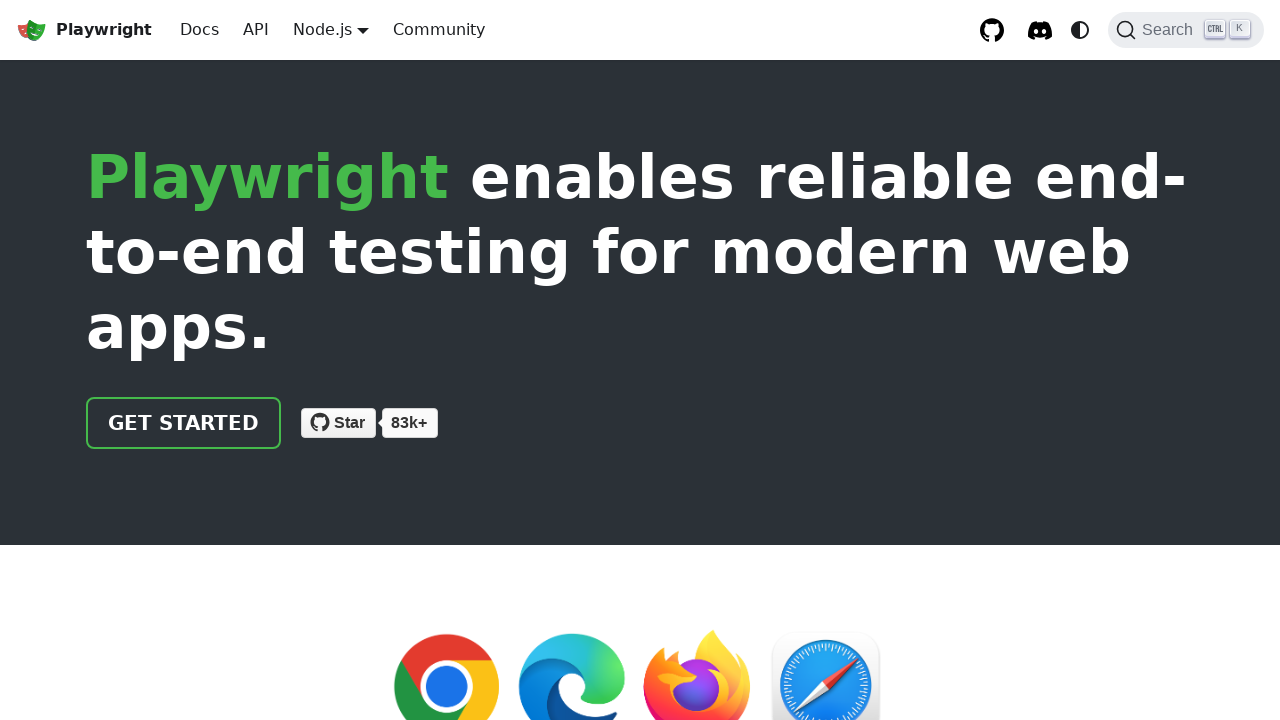

Clicked 'Get started' link on Playwright website at (184, 423) on internal:role=link[name="Get started"i]
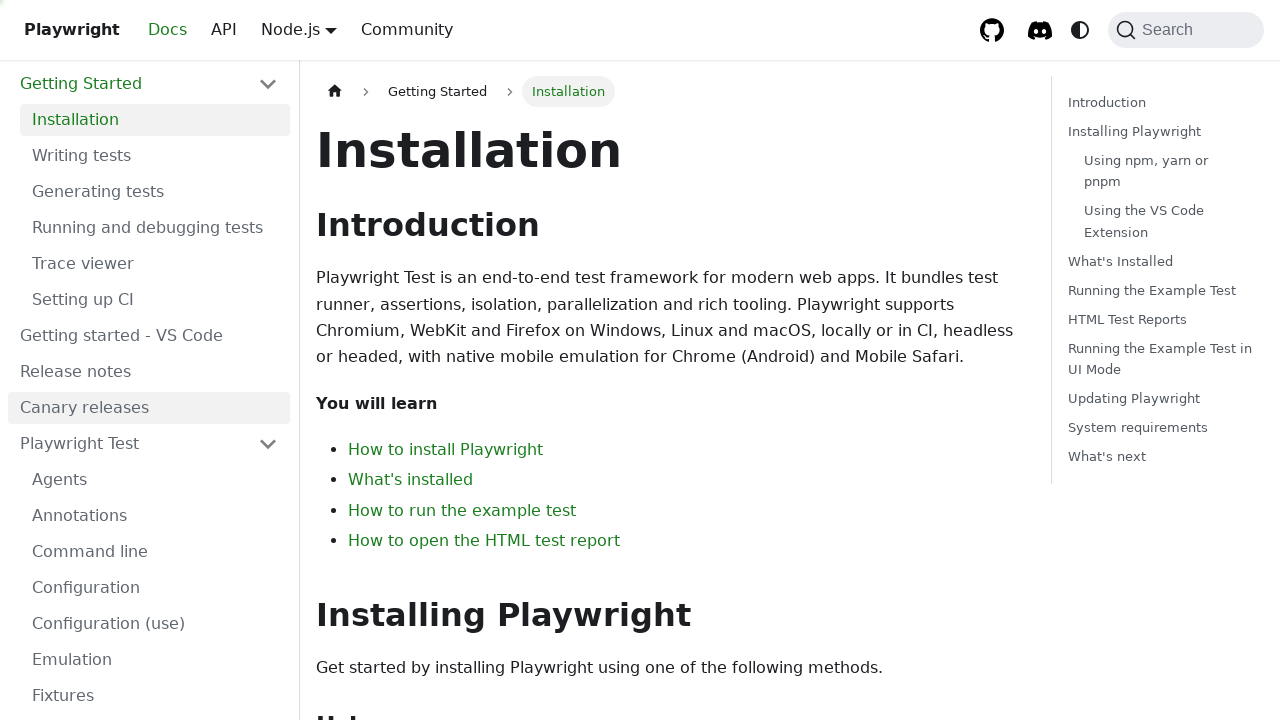

Installation heading appeared and is visible
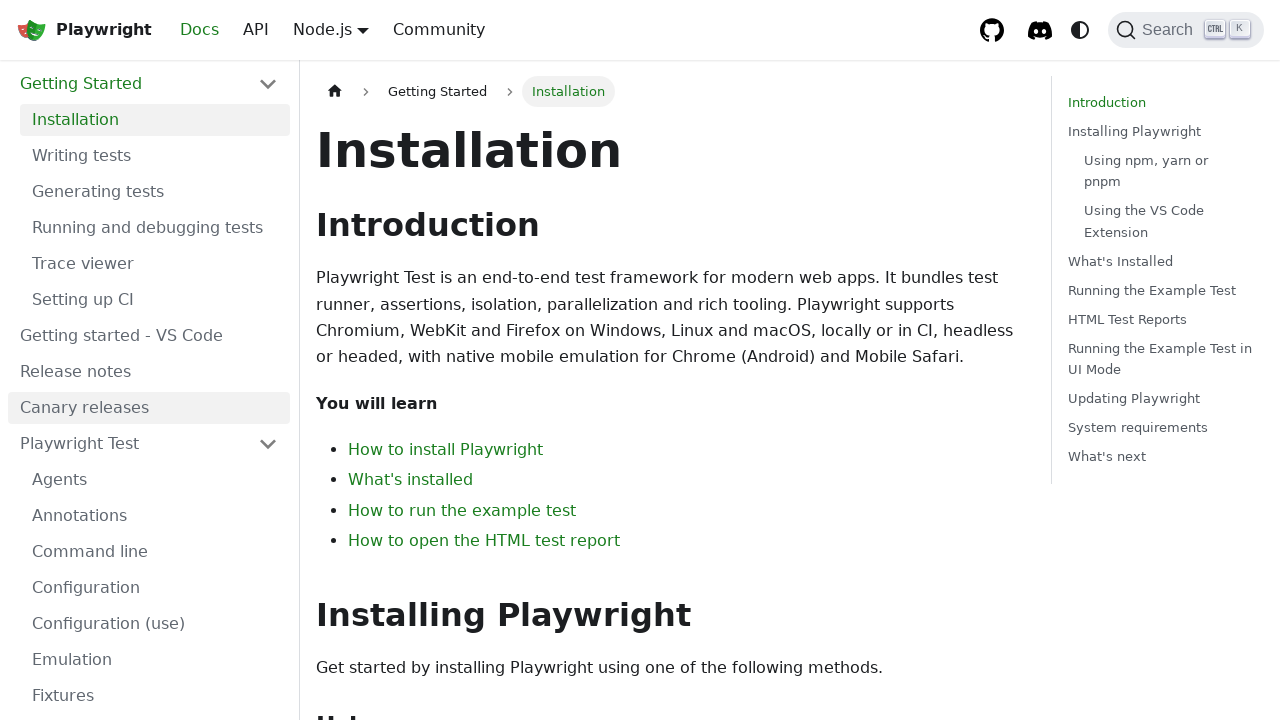

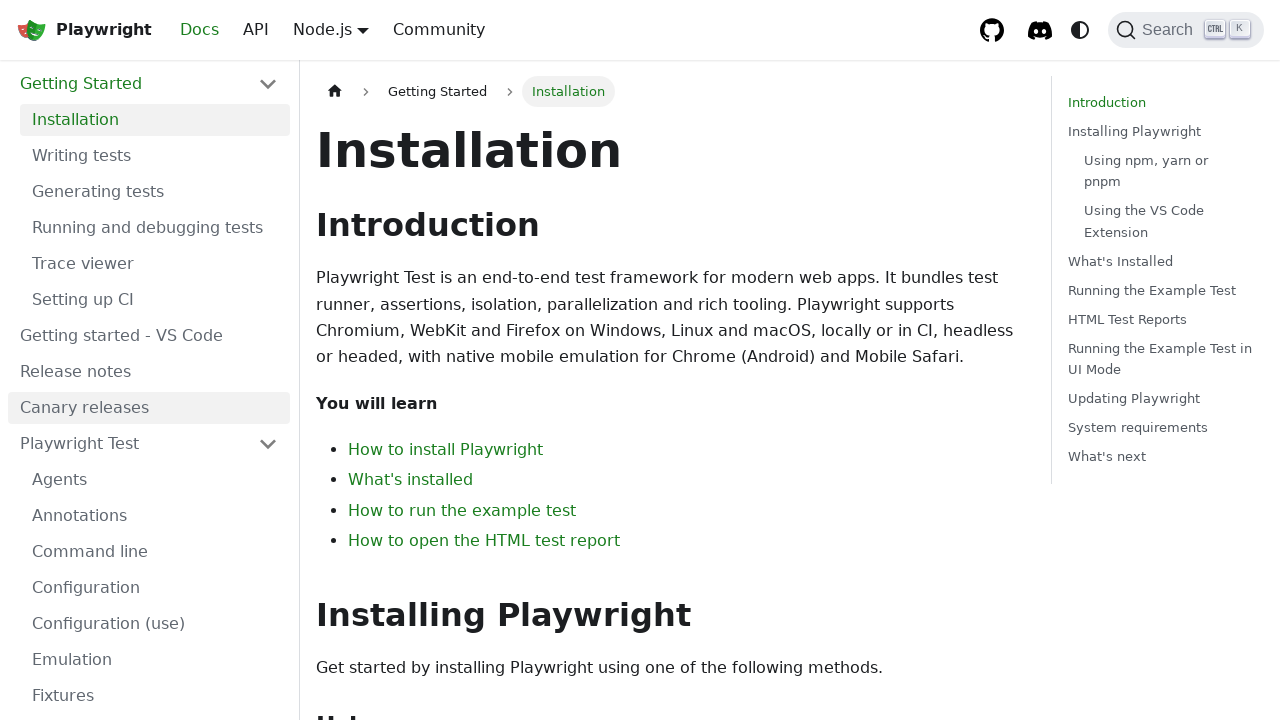